Tests prompt alert functionality by clicking the prompt button, entering text into the alert, and accepting it

Starting URL: https://training-support.net/webelements/alerts

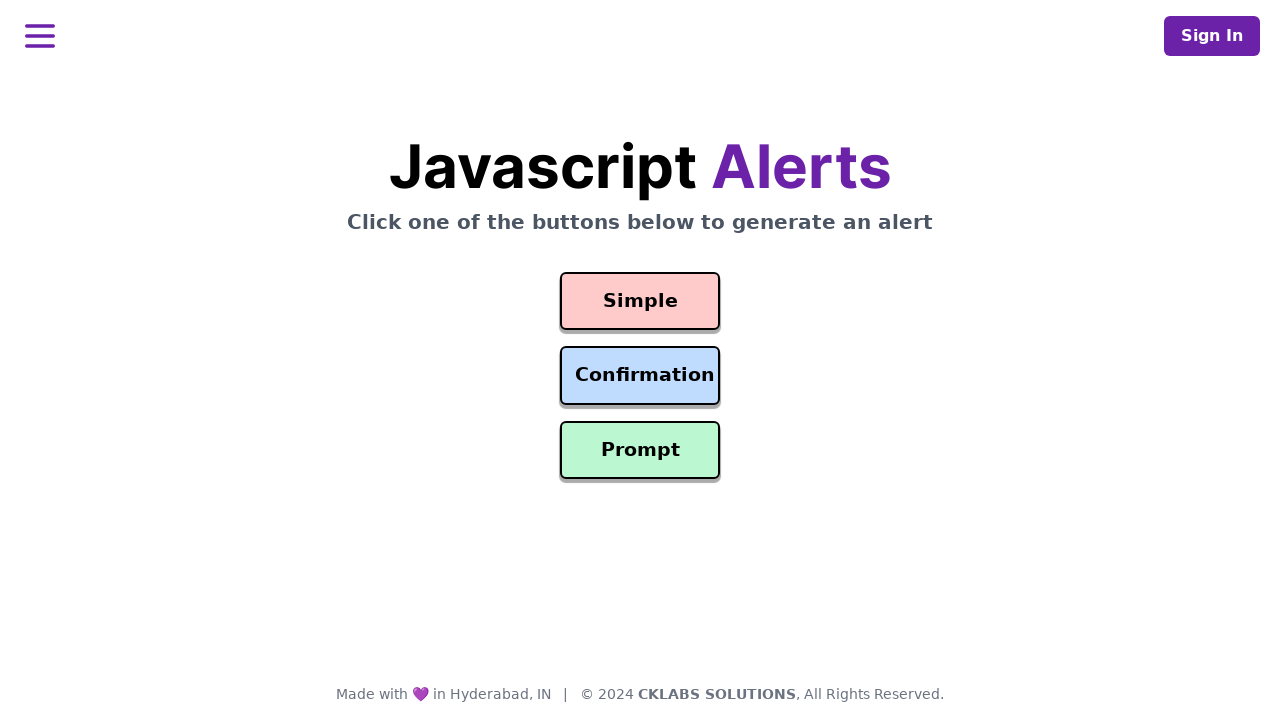

Clicked the prompt alert button at (640, 450) on #prompt
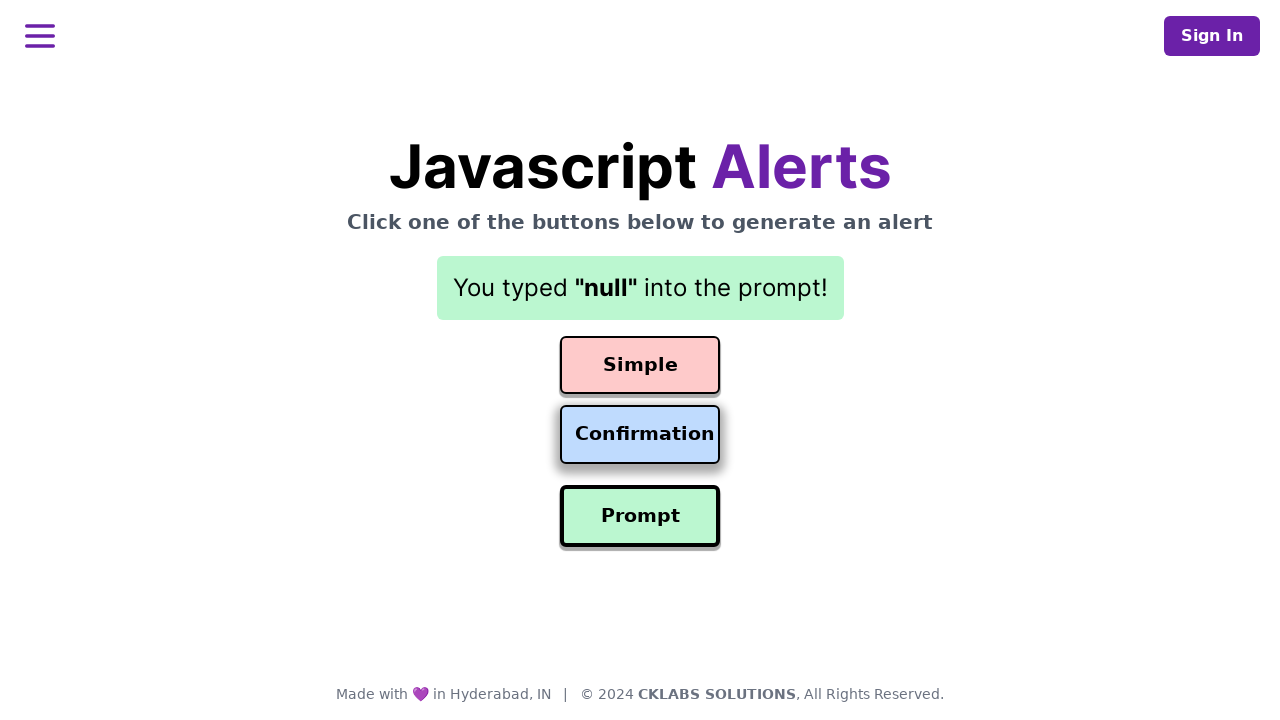

Set up dialog handler to accept prompt with 'Awesome!' text
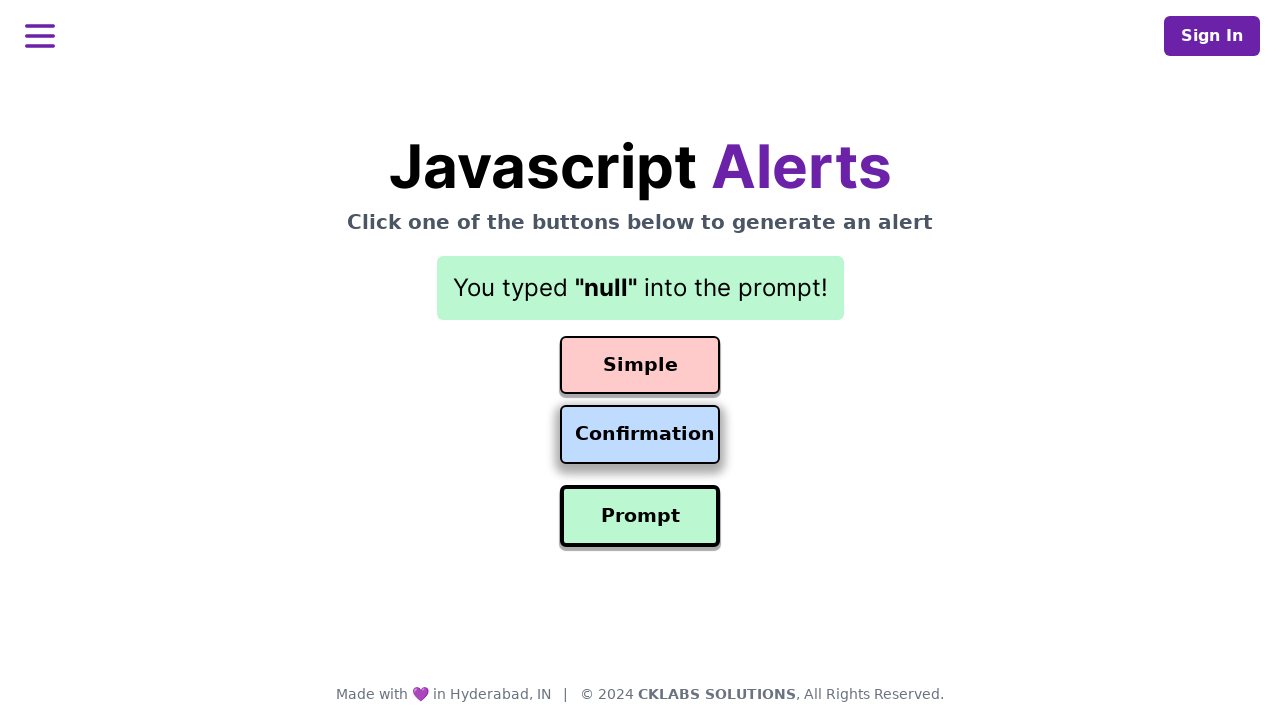

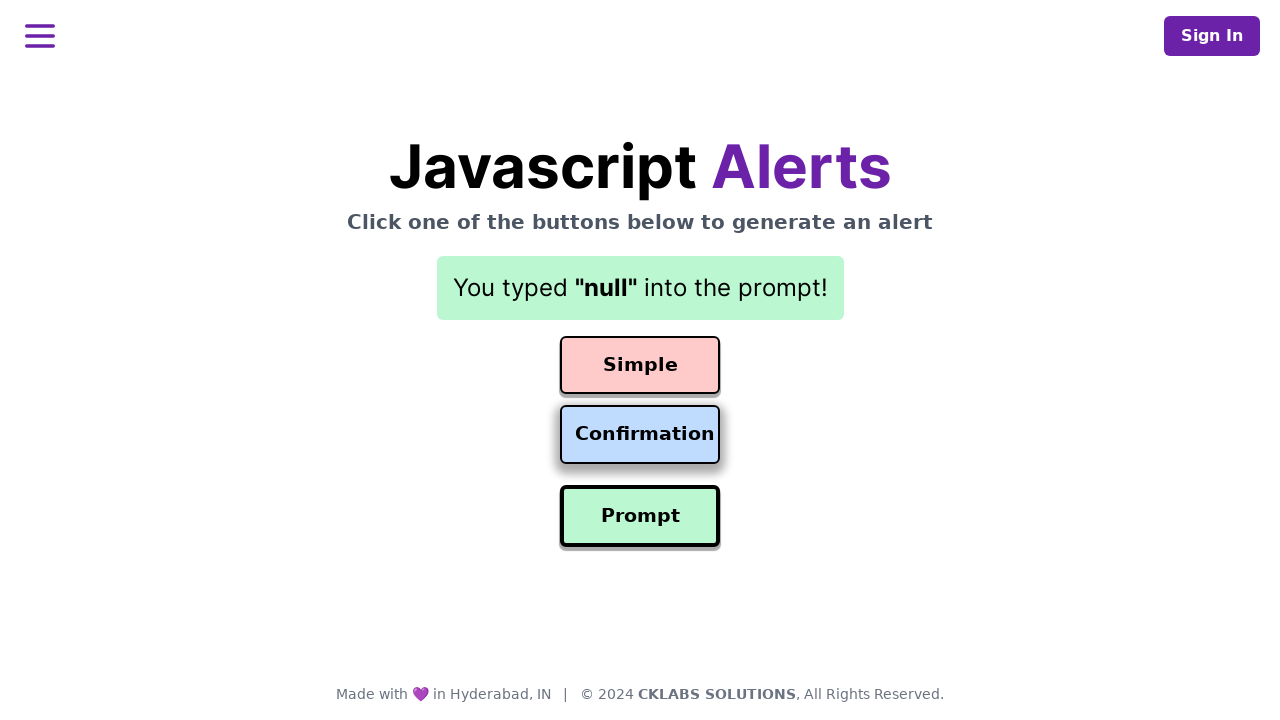